Tests basic form interaction by clearing a textbox and entering a name on the omayo practice website

Starting URL: http://omayo.blogspot.com/

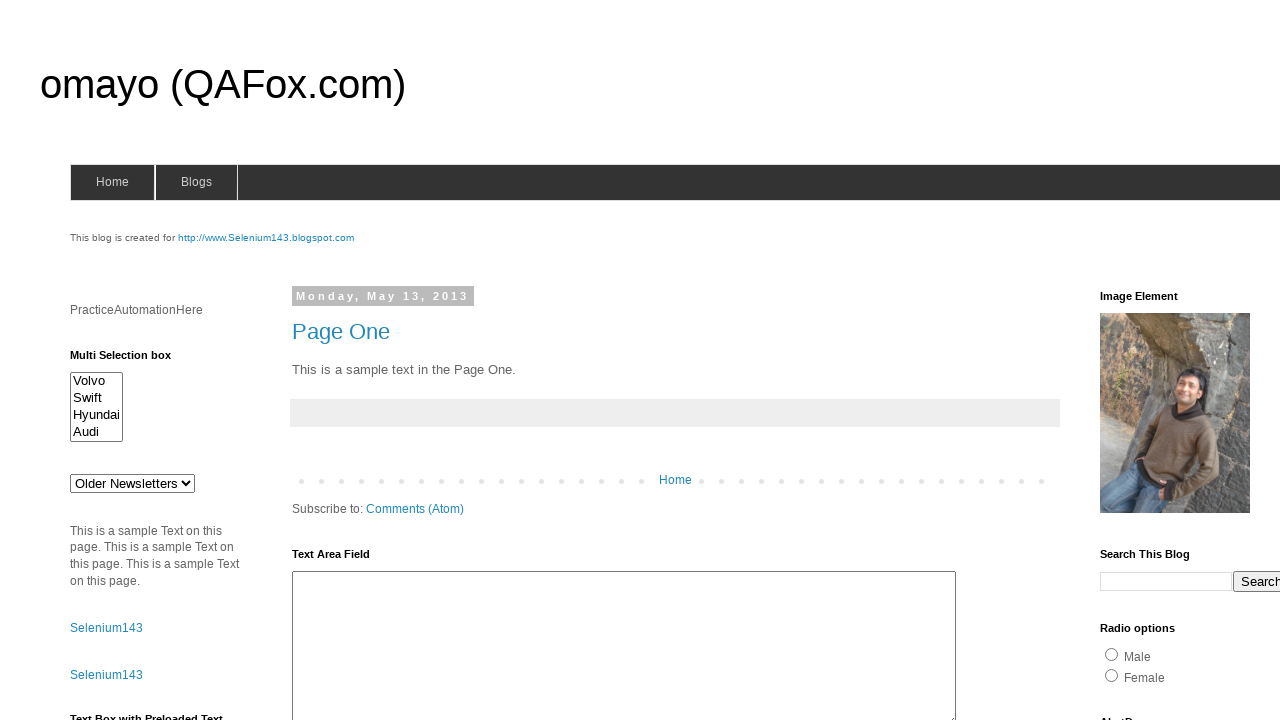

Cleared the textbox on #textbox1
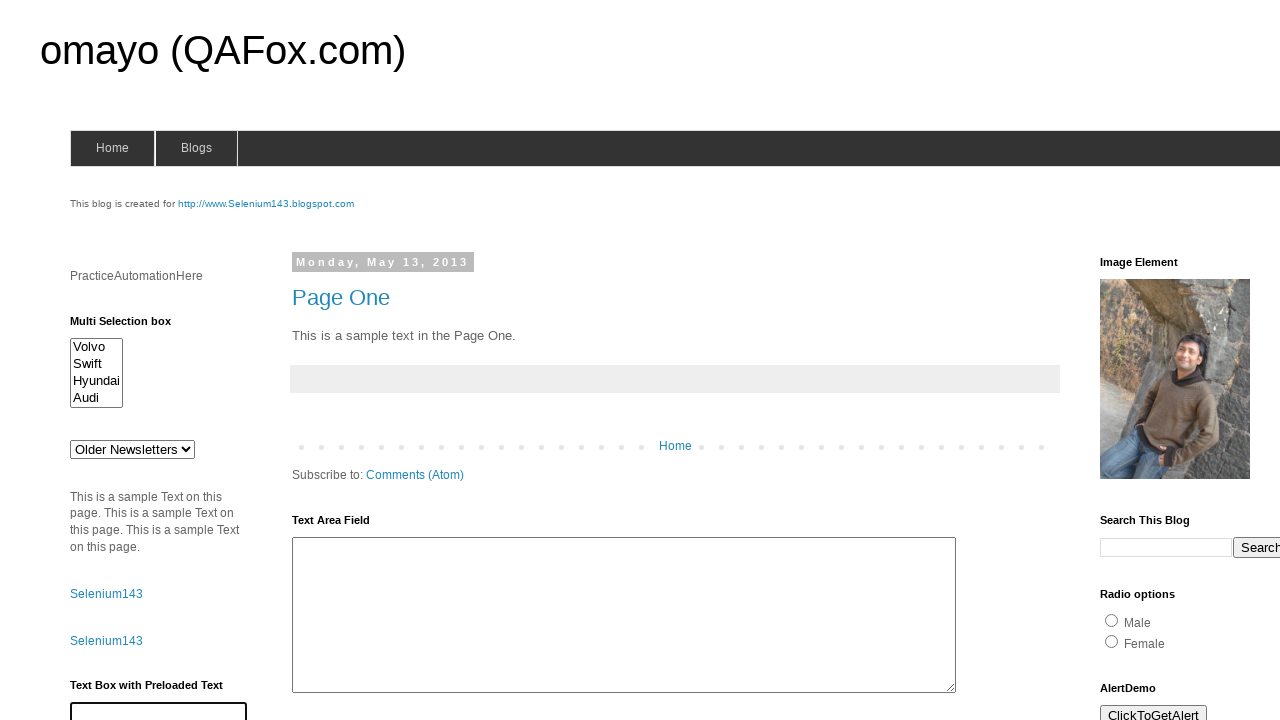

Entered 'Noushad' in the textbox on #textbox1
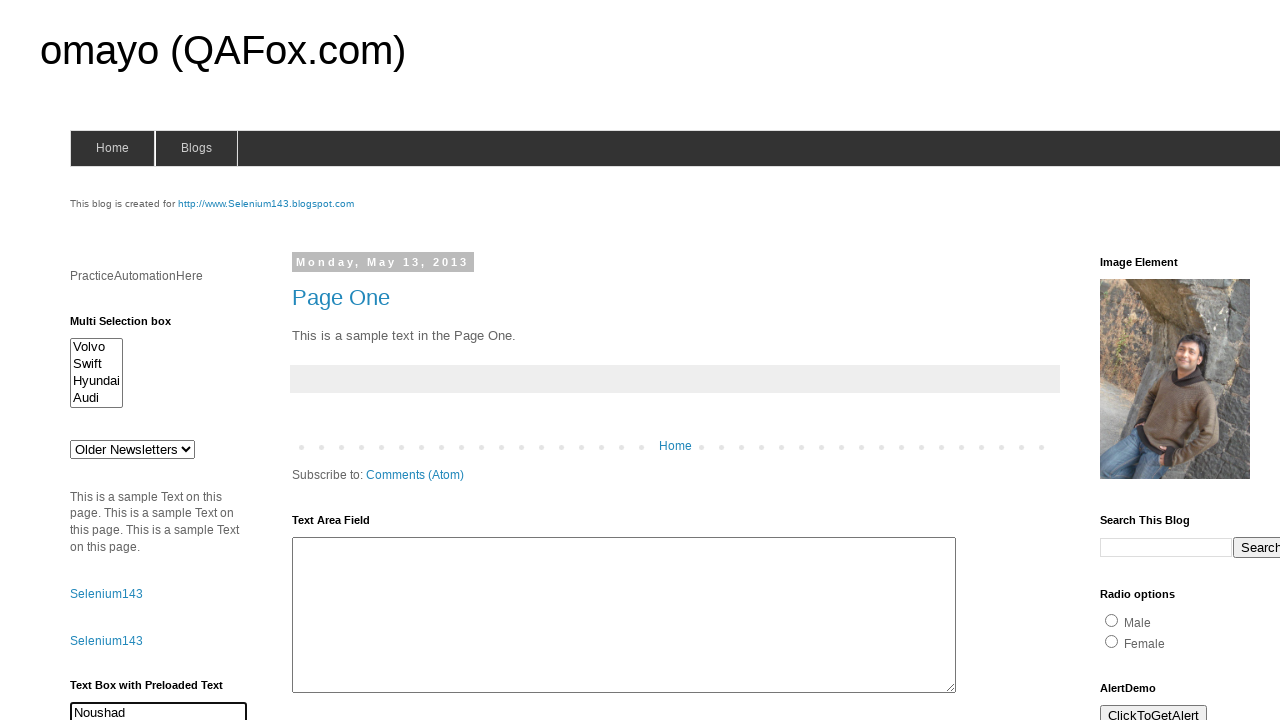

Waited 2 seconds for the result to be displayed
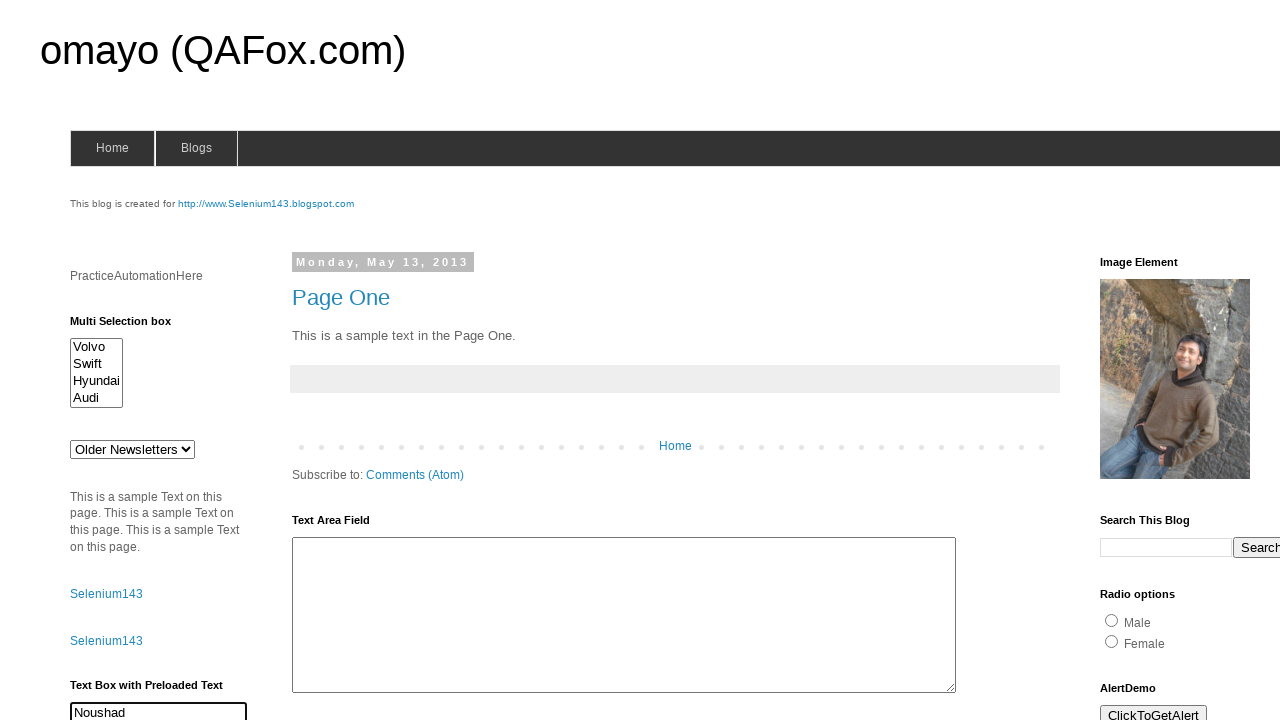

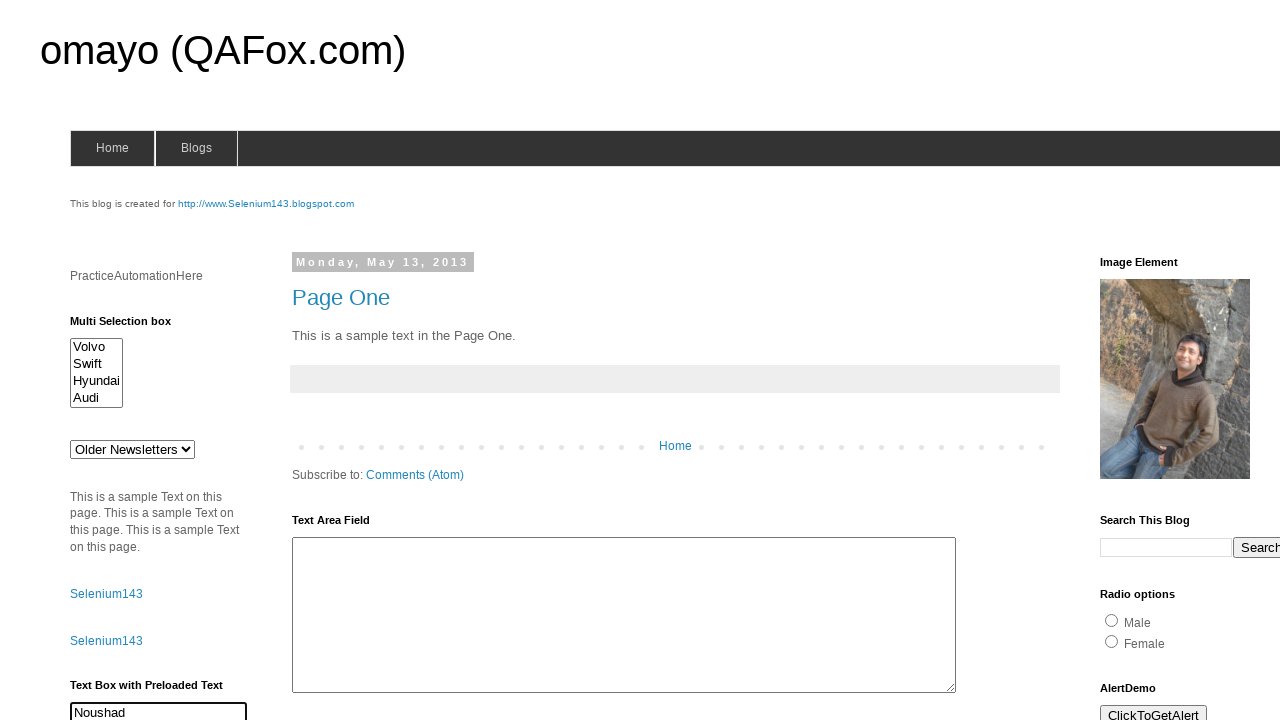